Tests a jQuery UI price range slider by dragging the minimum and maximum slider handles to adjust the price range values

Starting URL: https://www.jqueryscript.net/demo/Price-Range-Slider-jQuery-UI/

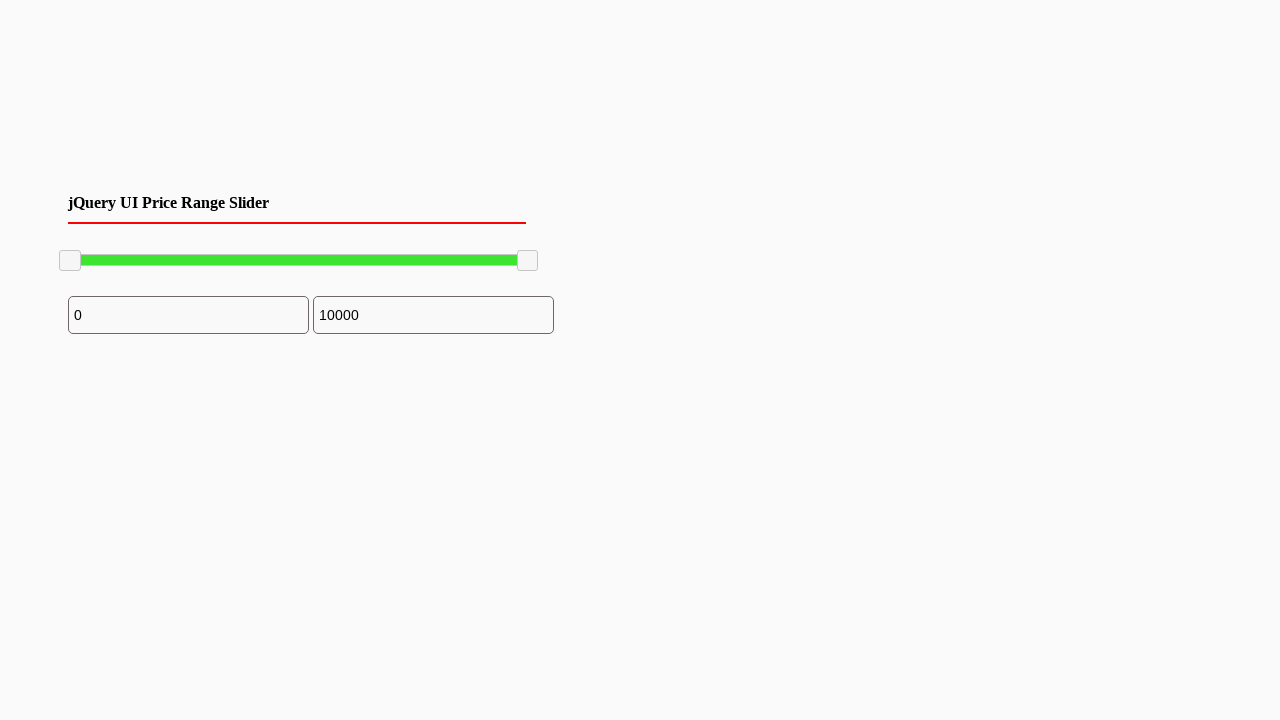

Waited for minimum slider handle to be visible
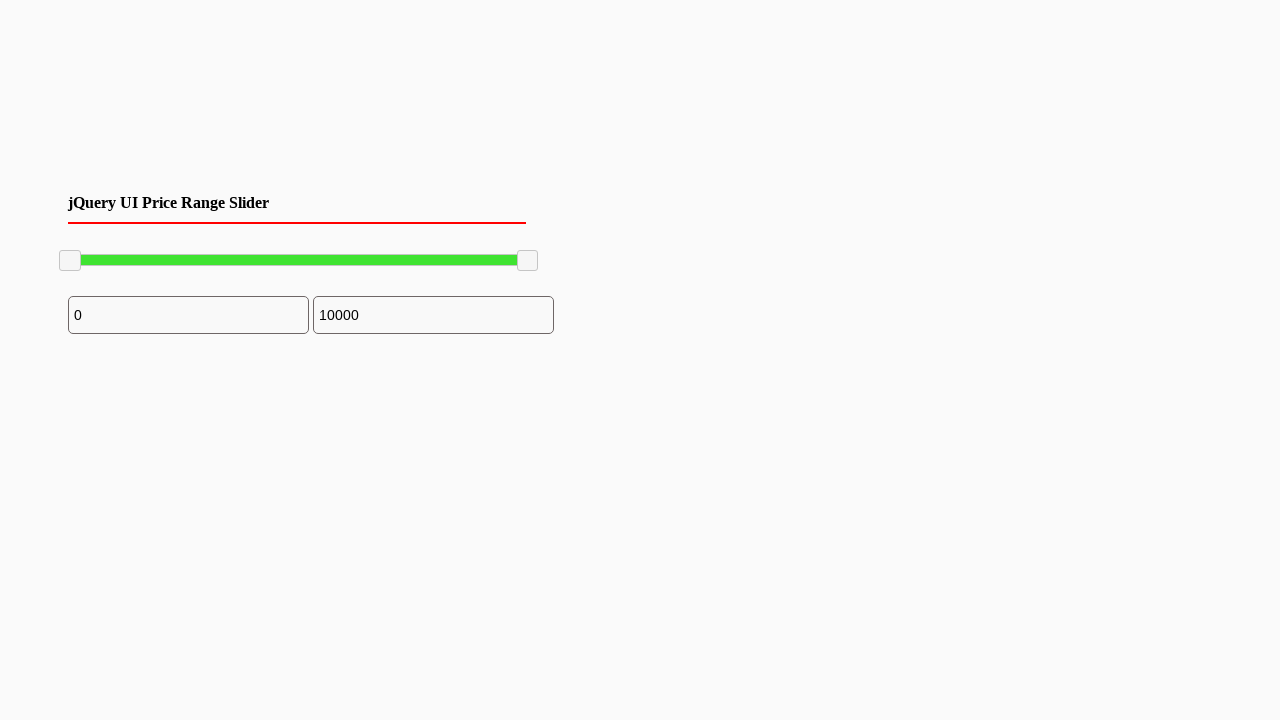

Located minimum slider handle
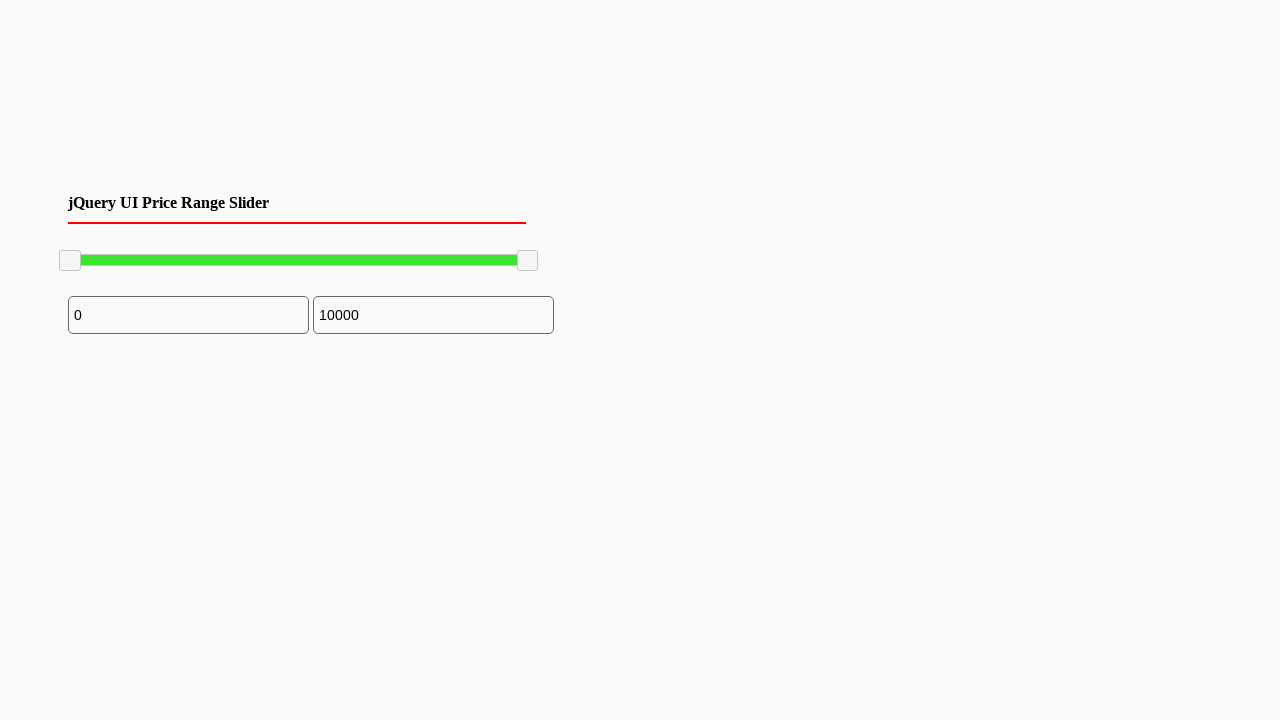

Located maximum slider handle
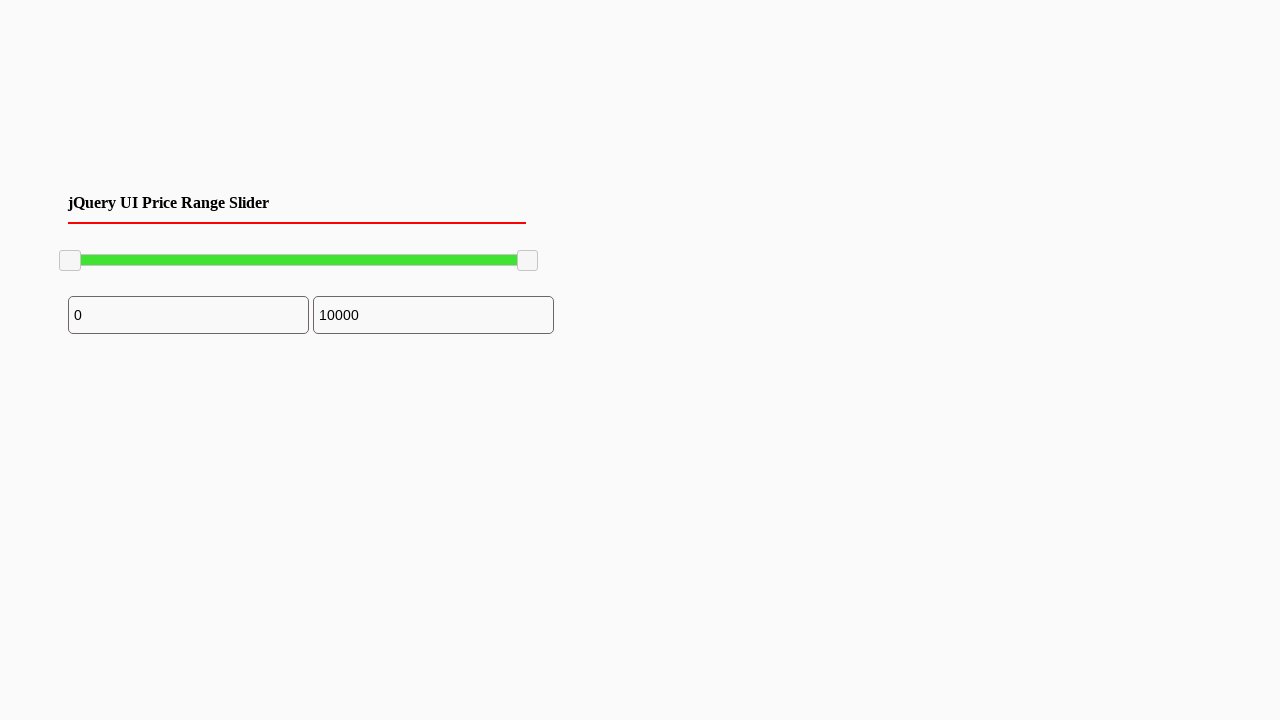

Moved mouse to minimum slider handle center position at (70, 261)
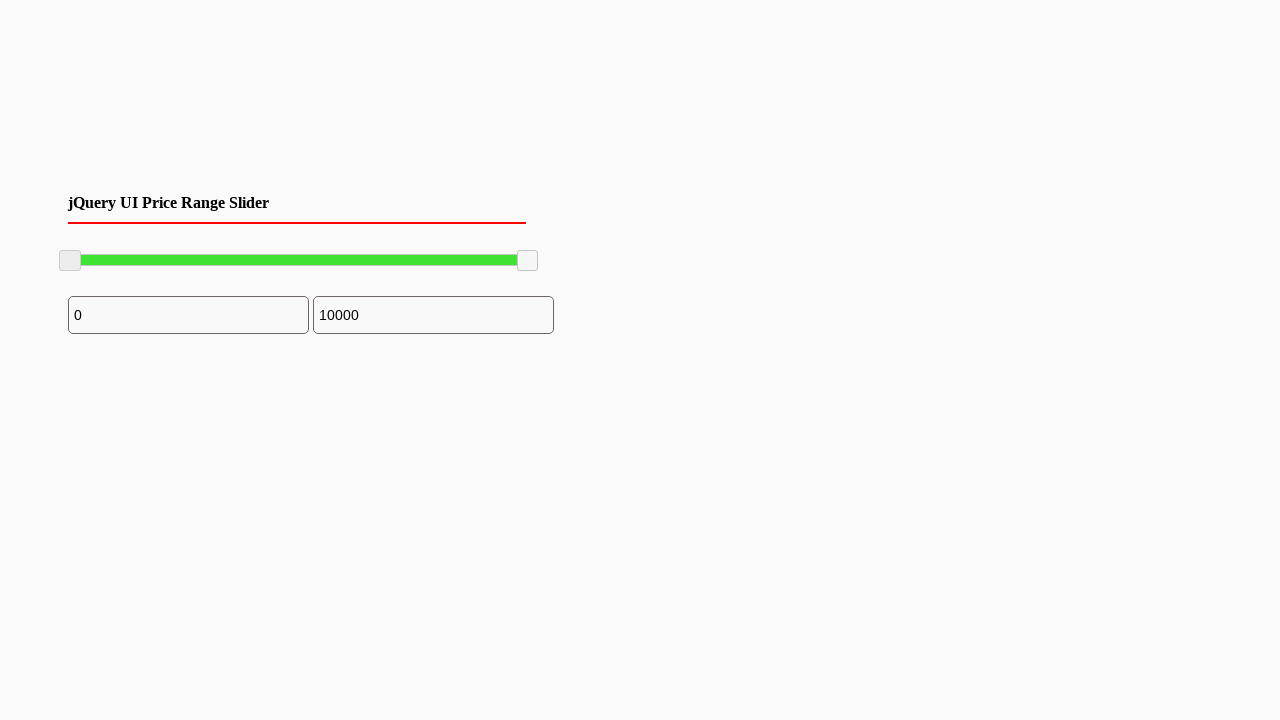

Pressed mouse button down on minimum slider handle at (70, 261)
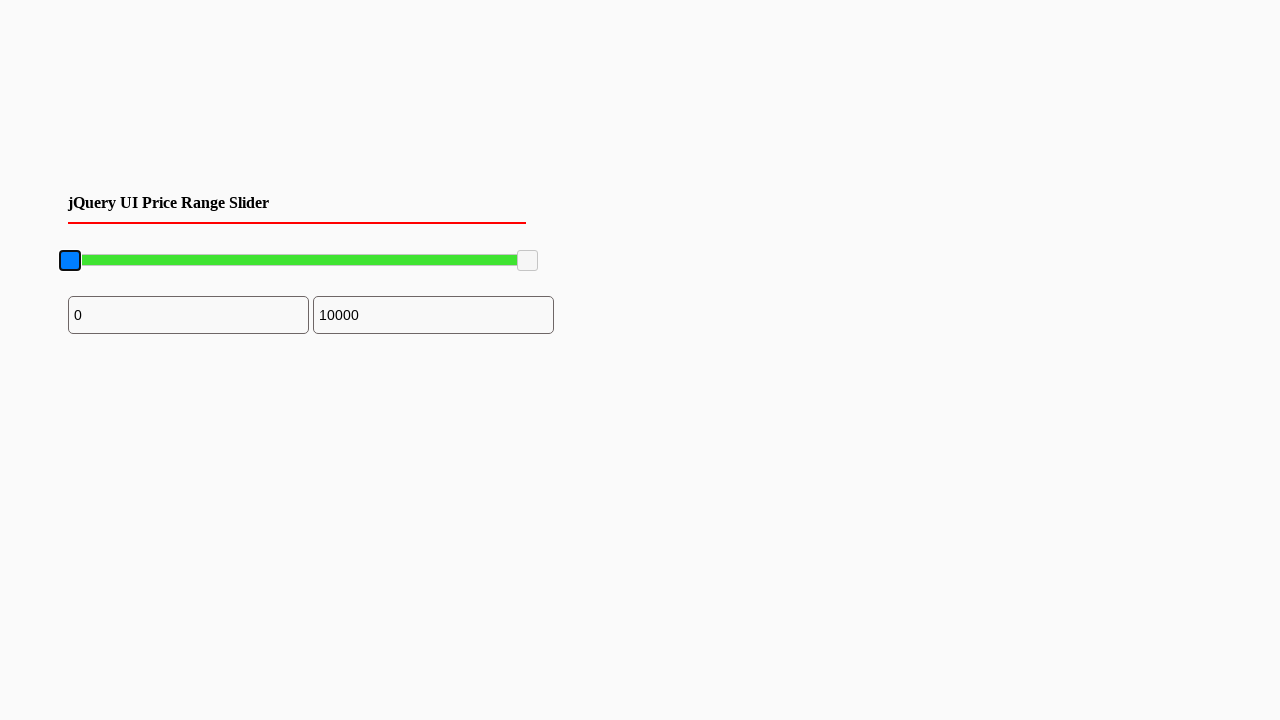

Dragged minimum slider handle 100 pixels to the right at (170, 261)
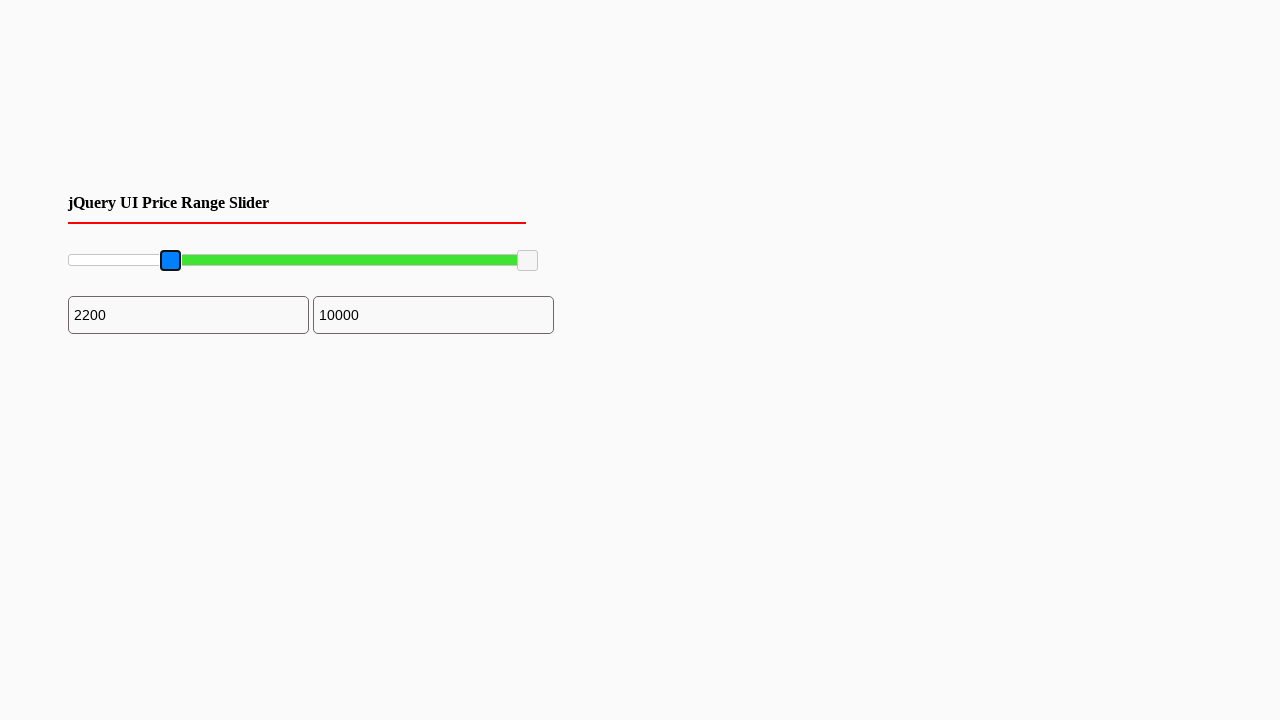

Released mouse button after dragging minimum slider at (170, 261)
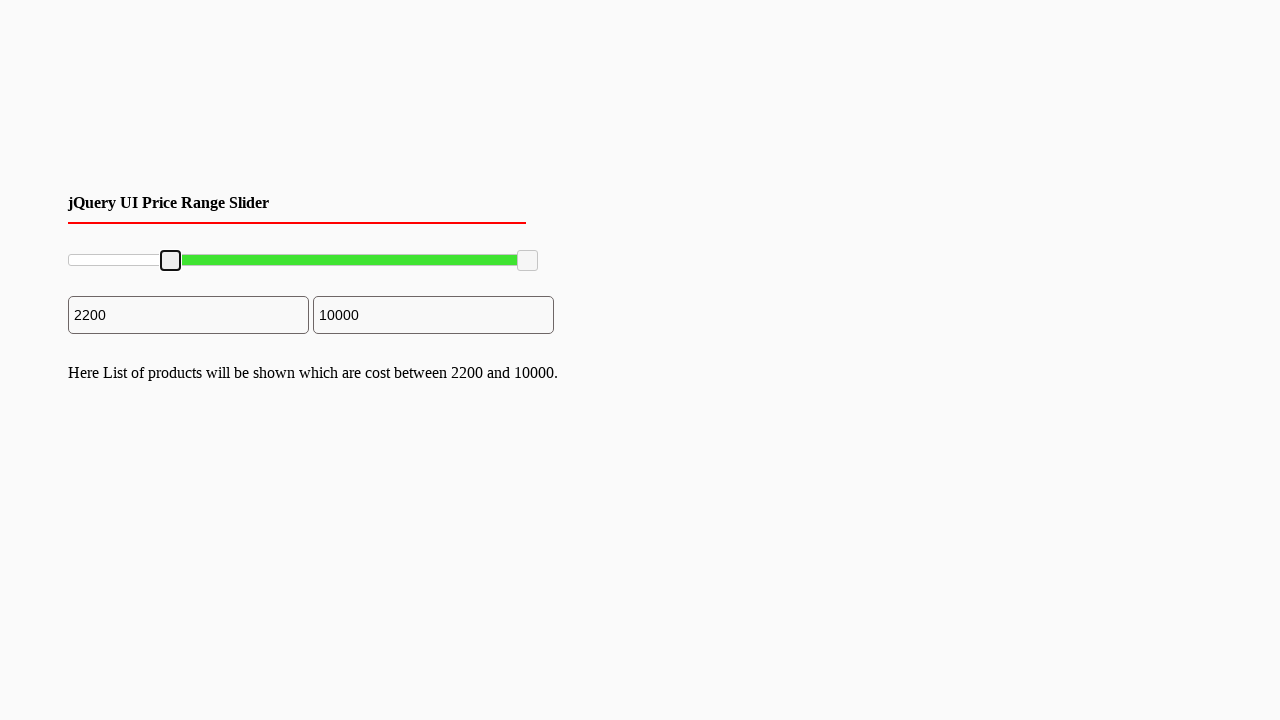

Moved mouse to maximum slider handle center position at (528, 261)
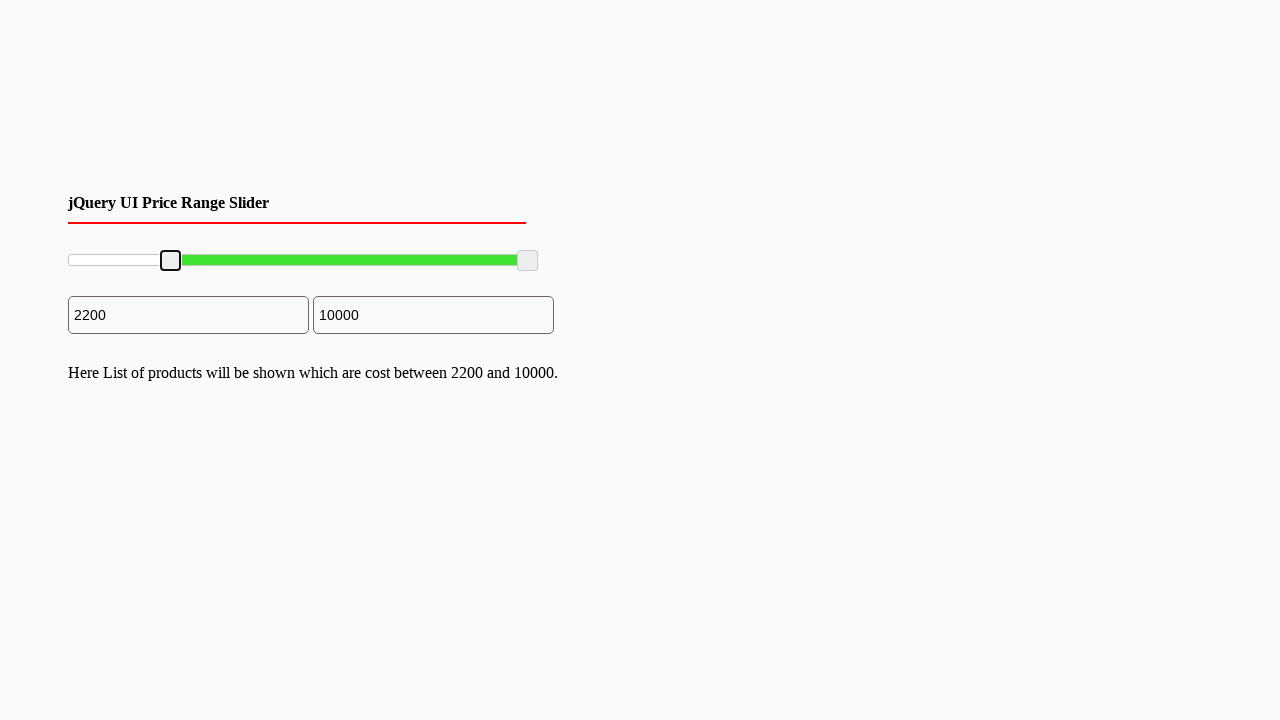

Pressed mouse button down on maximum slider handle at (528, 261)
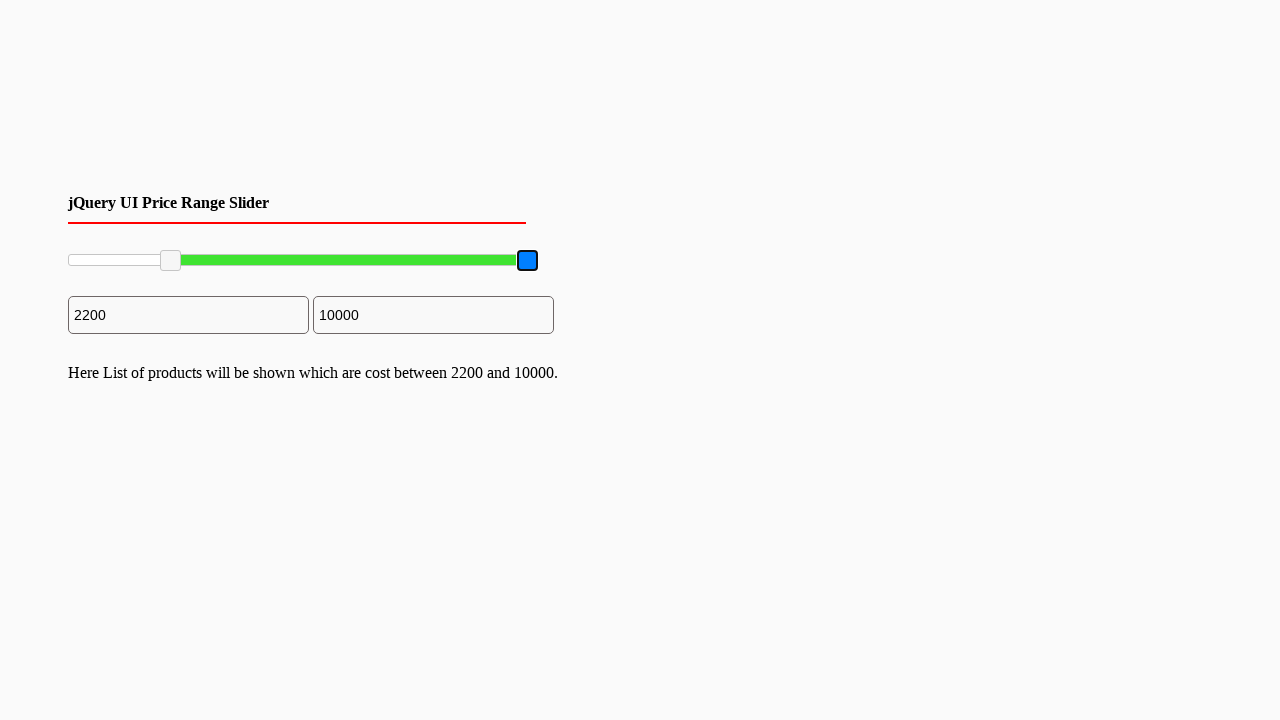

Dragged maximum slider handle 44 pixels to the left at (484, 261)
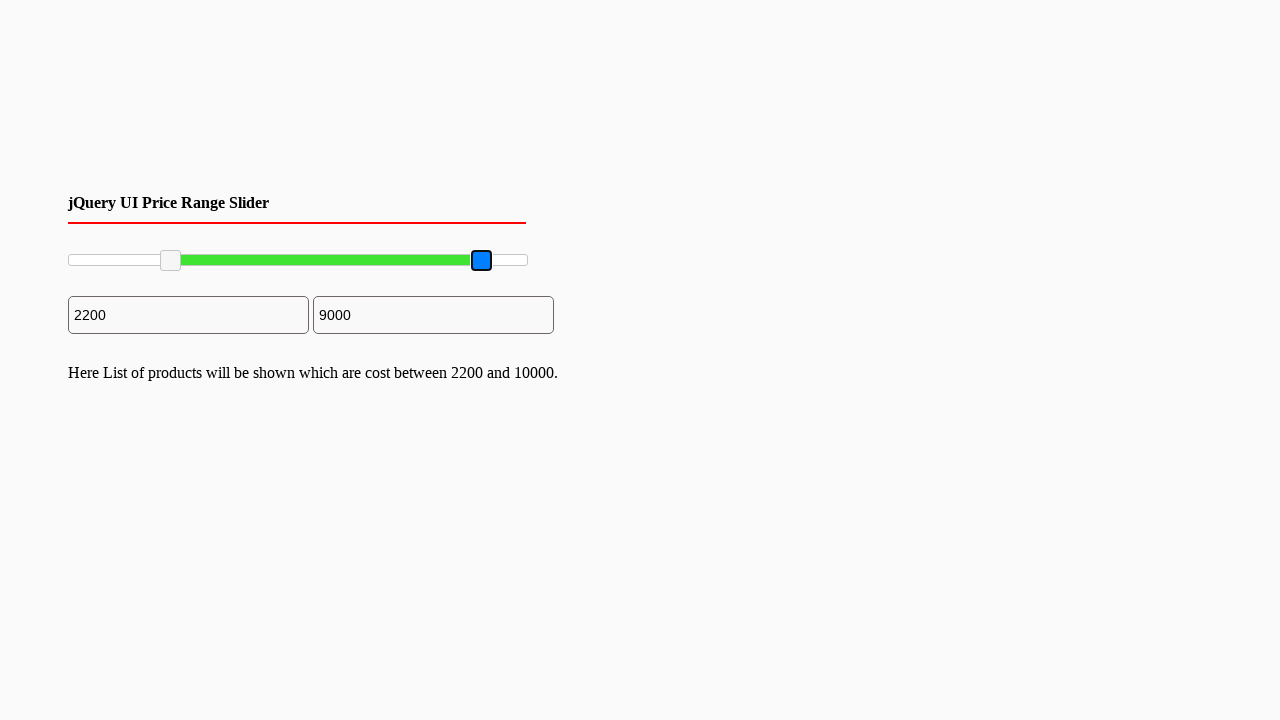

Released mouse button after dragging maximum slider at (484, 261)
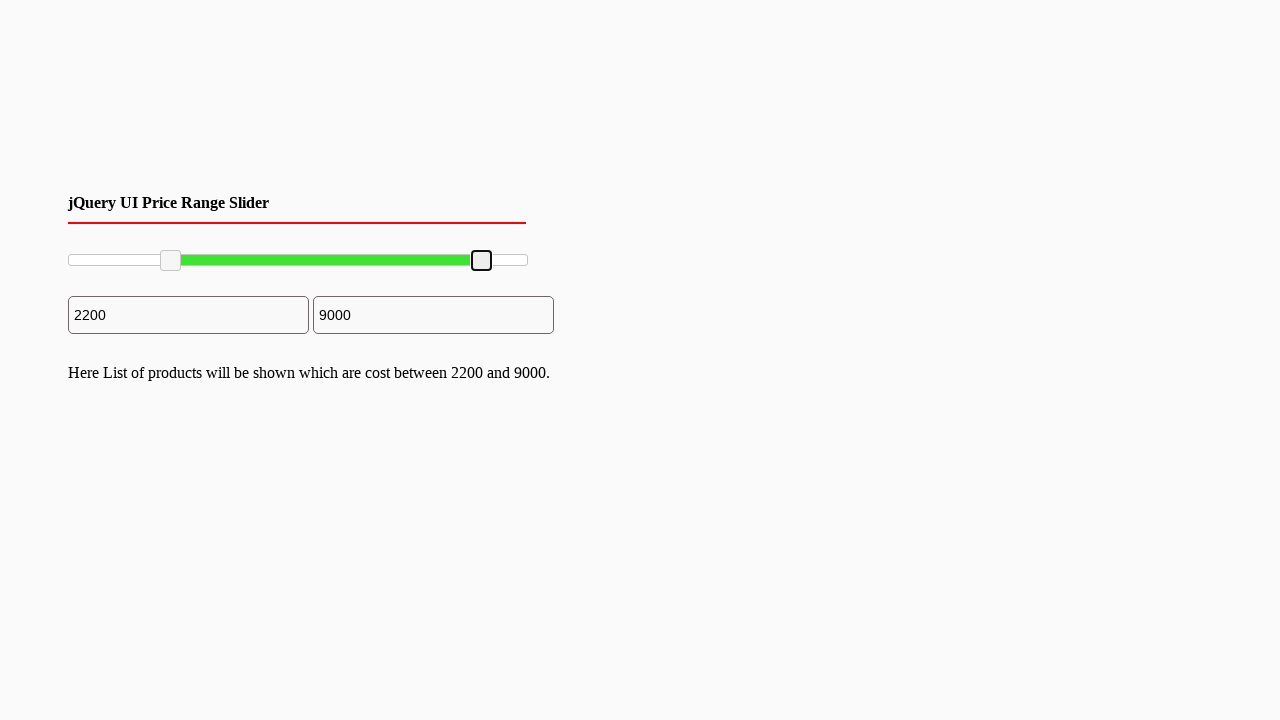

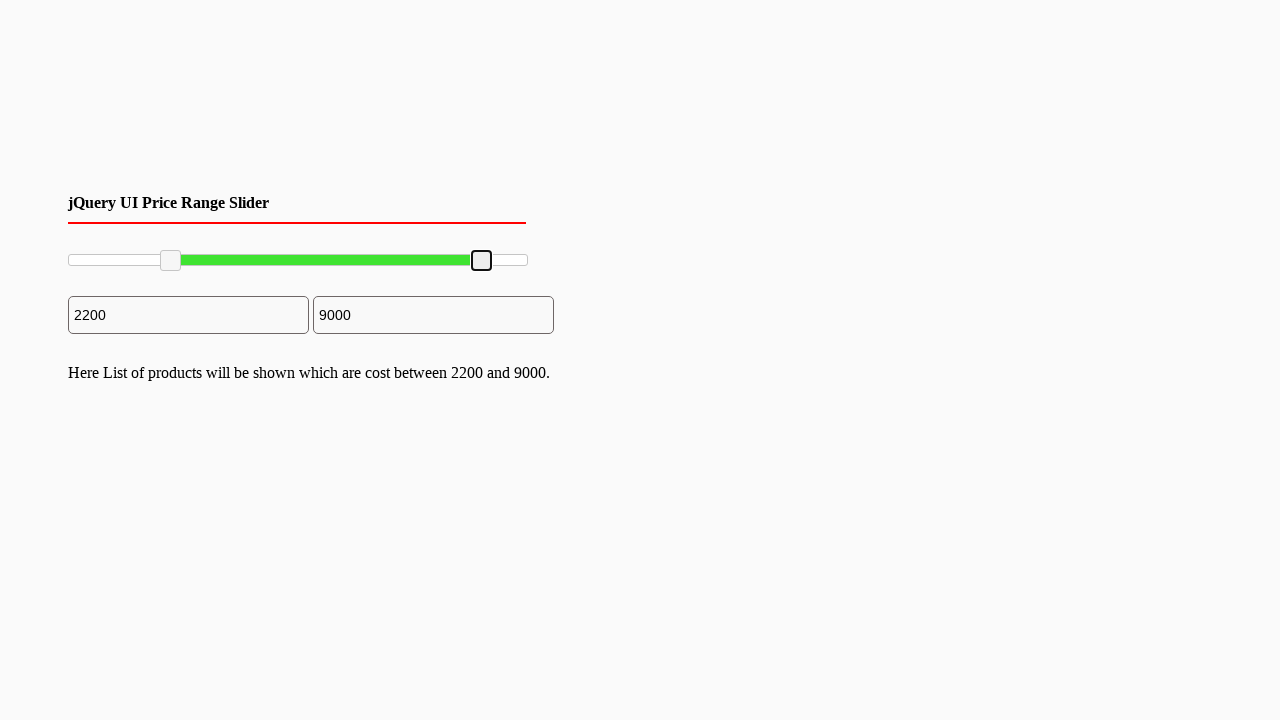